Tests the add-to-cart functionality on a demo e-commerce site by clicking the add to cart button for a product and verifying the product appears in the cart pane.

Starting URL: https://bstackdemo.com

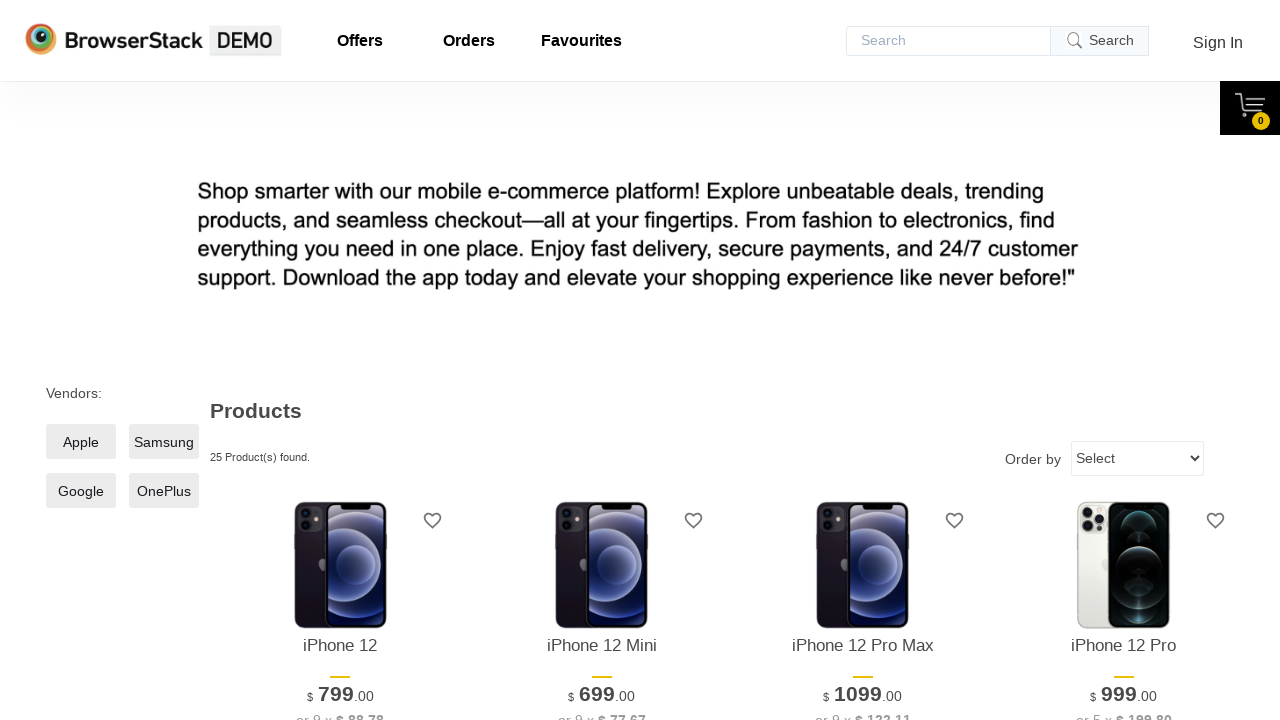

Page loaded and title verified to contain 'StackDemo'
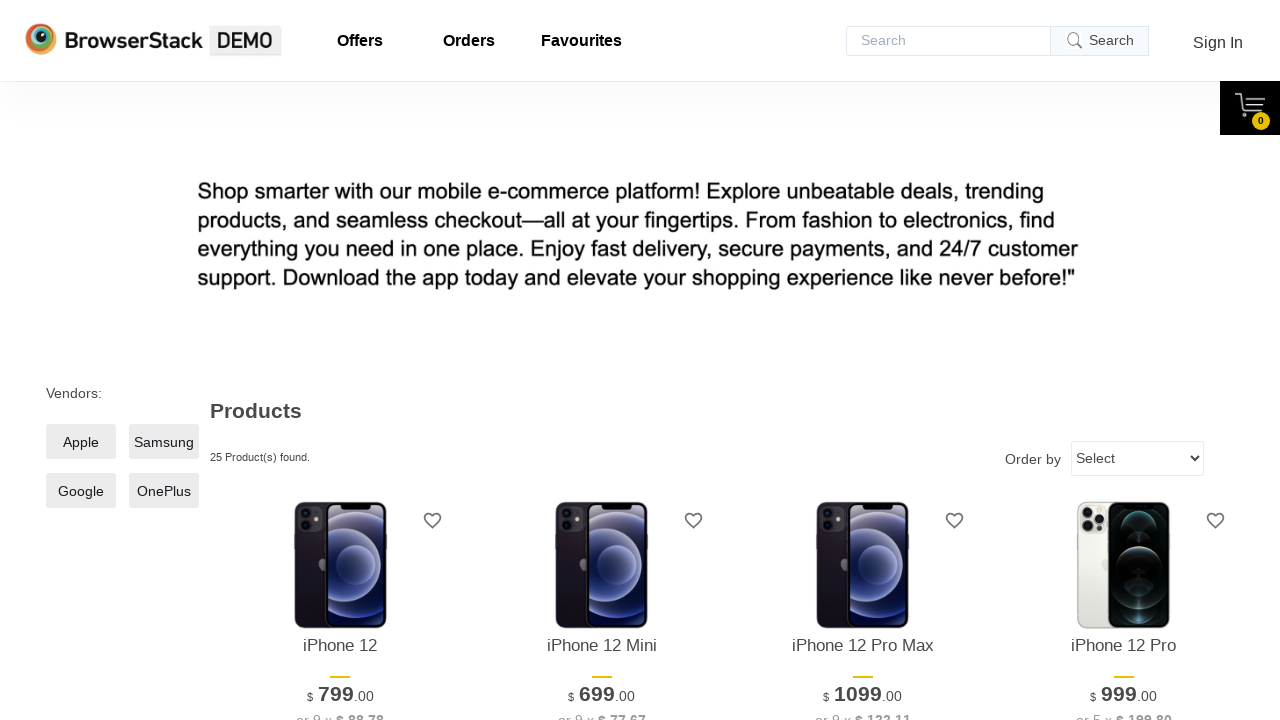

First product element became visible
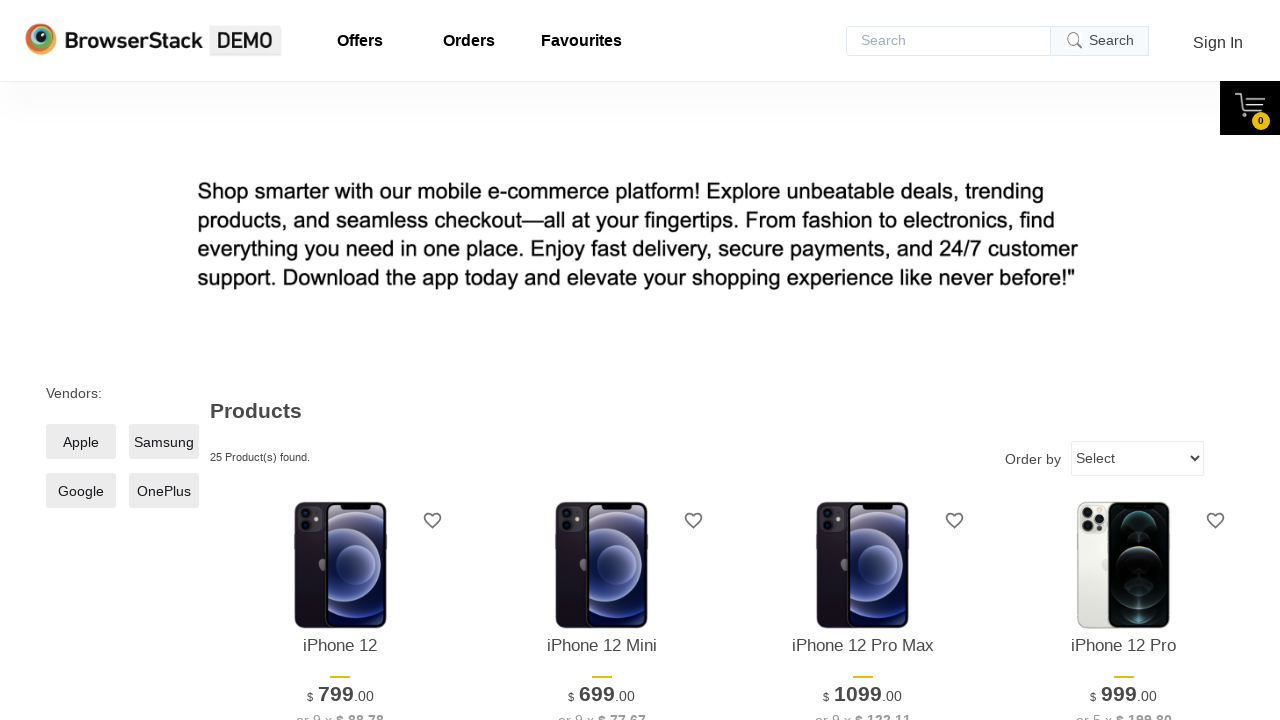

Retrieved first product name: 'iPhone 12'
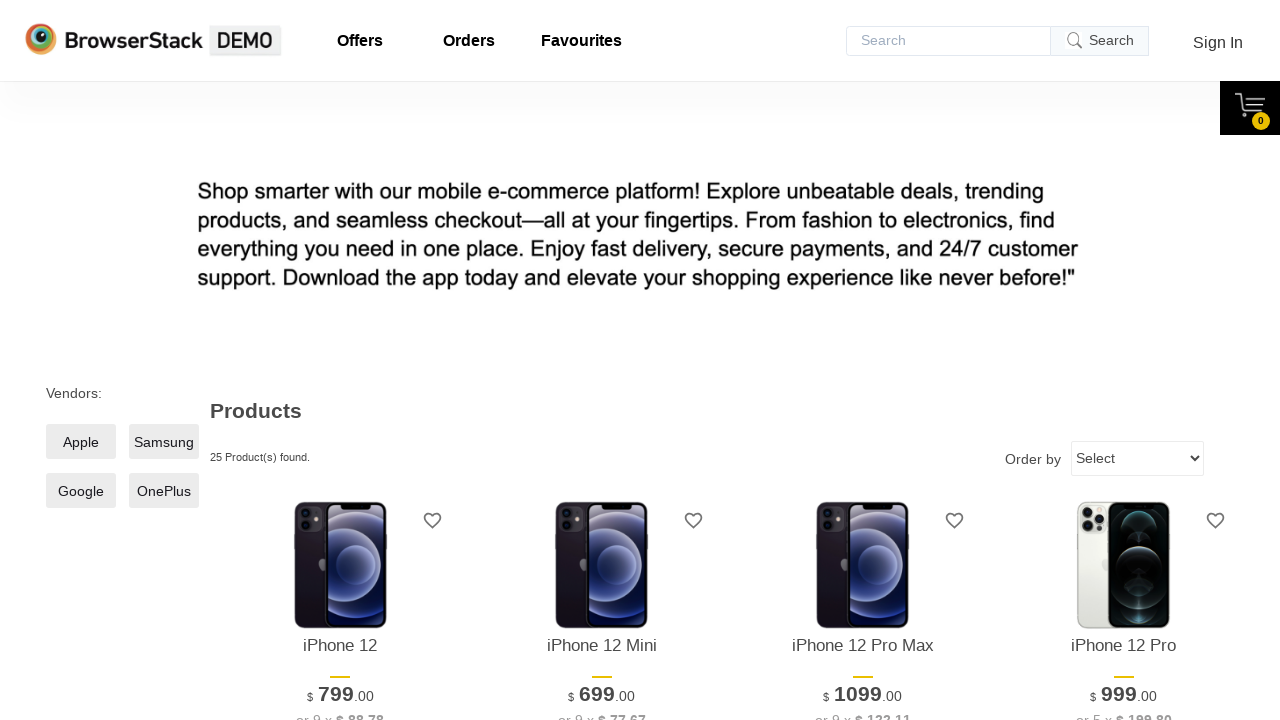

Add to Cart button became visible
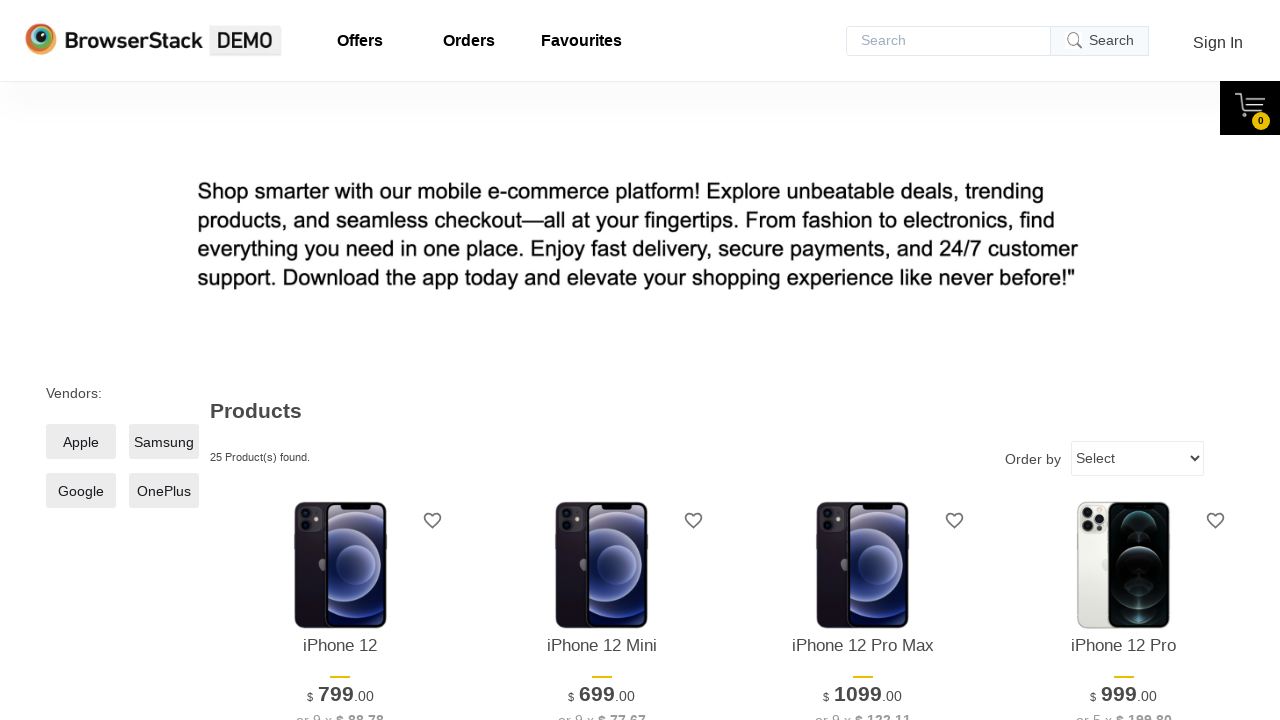

Clicked Add to Cart button for first product at (340, 361) on xpath=//*[@id="1"]/div[4]
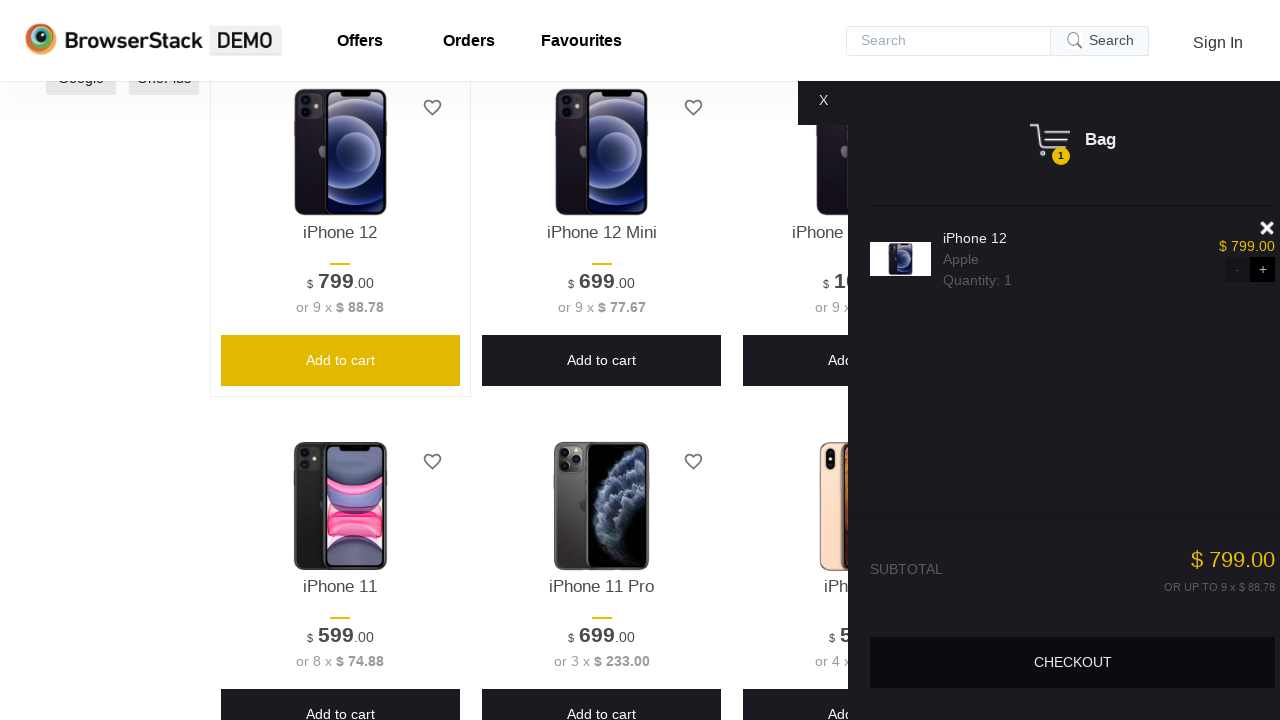

Product appeared in cart pane
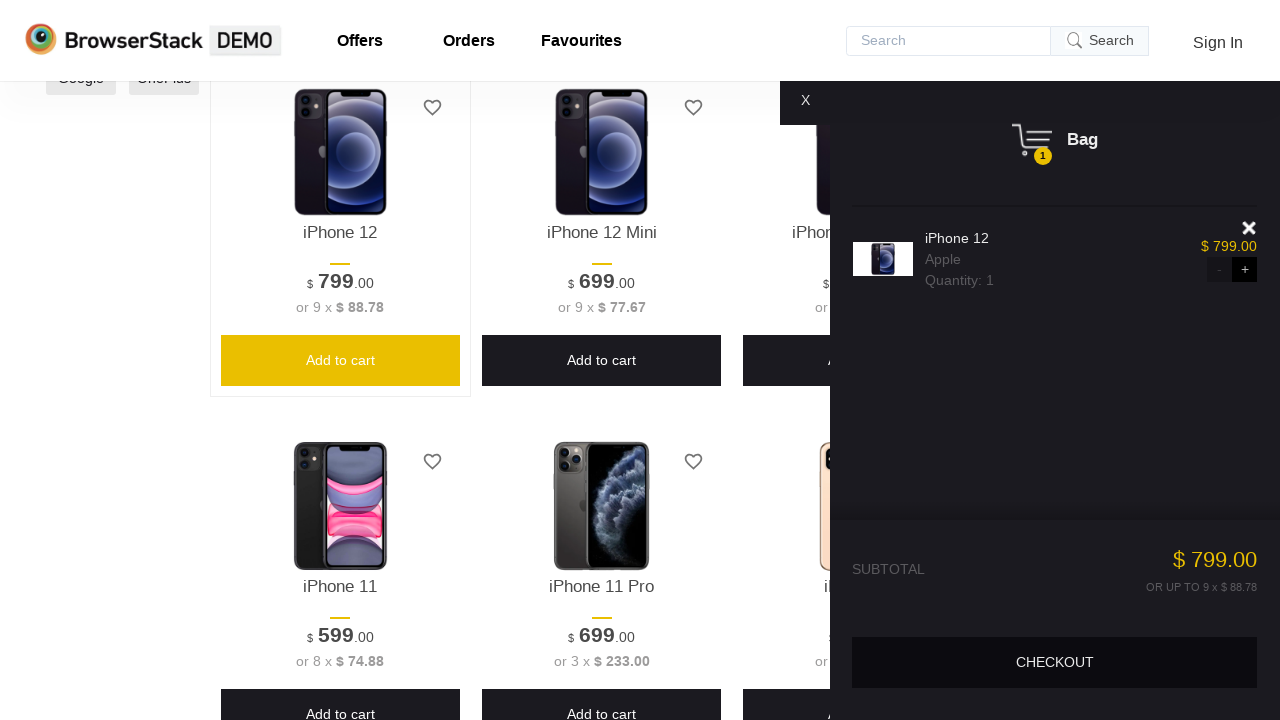

Retrieved product name from cart: 'iPhone 12'
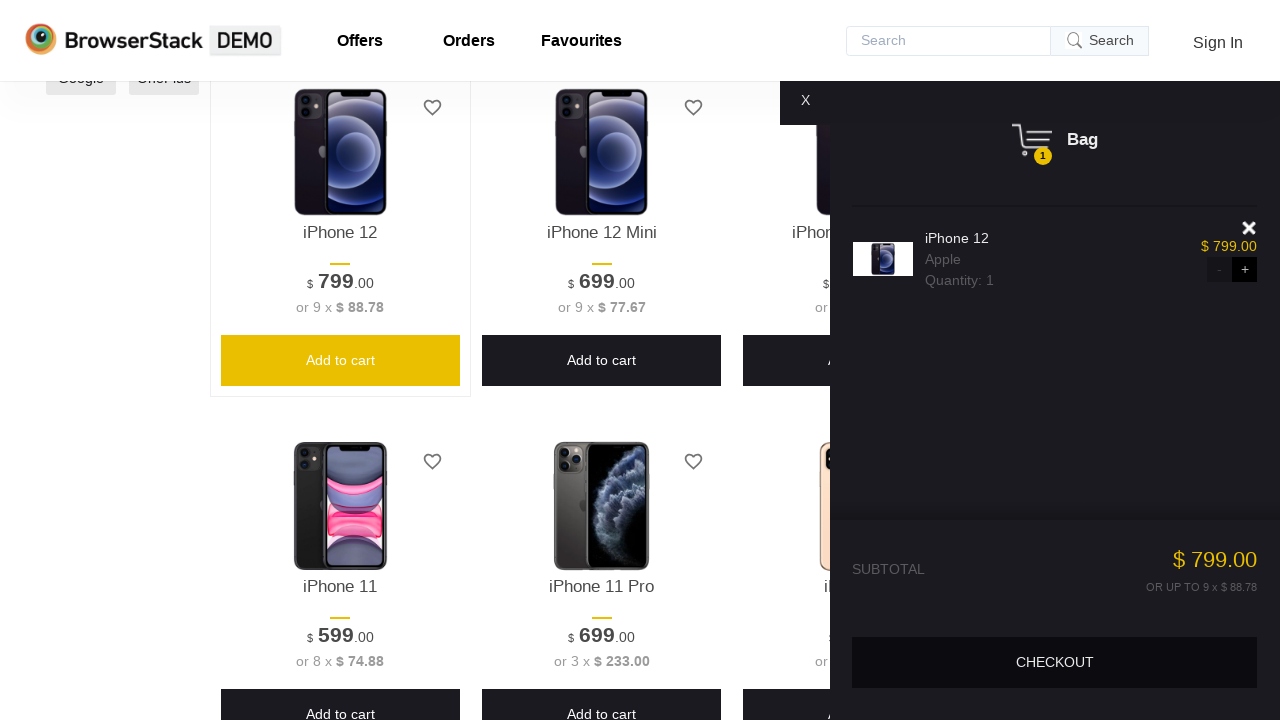

Assertion passed: Product successfully added to cart and verified
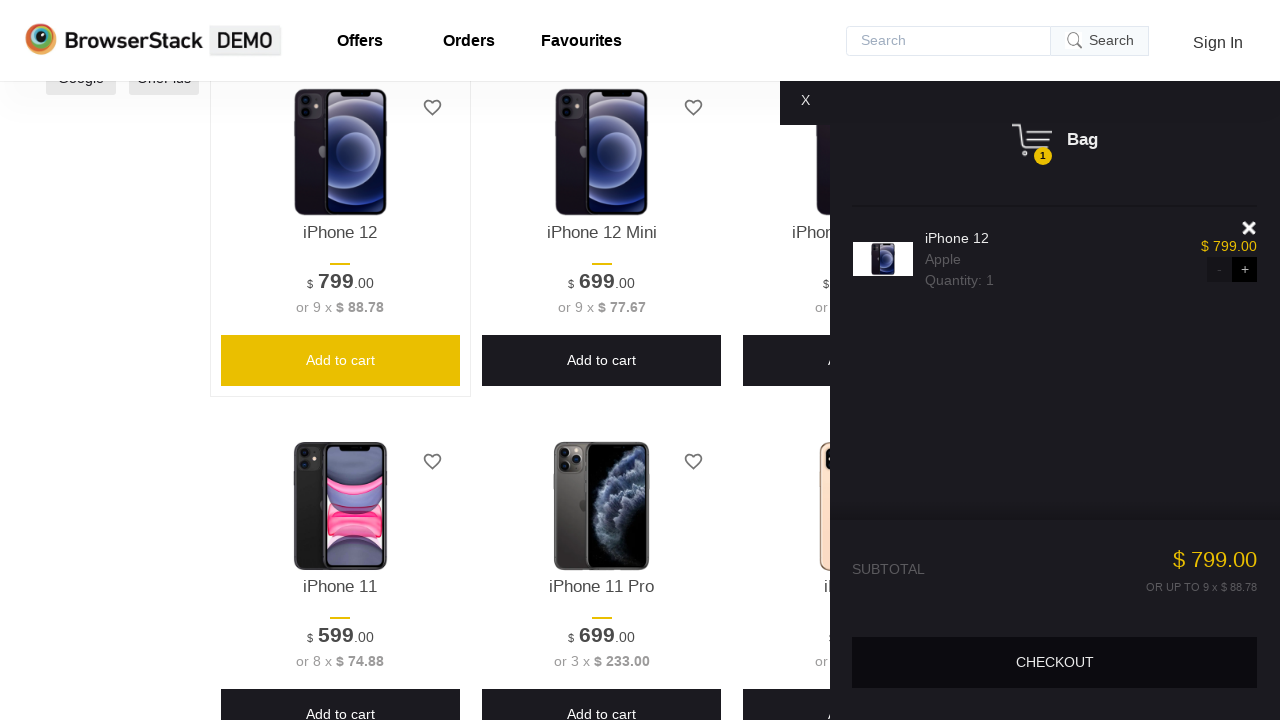

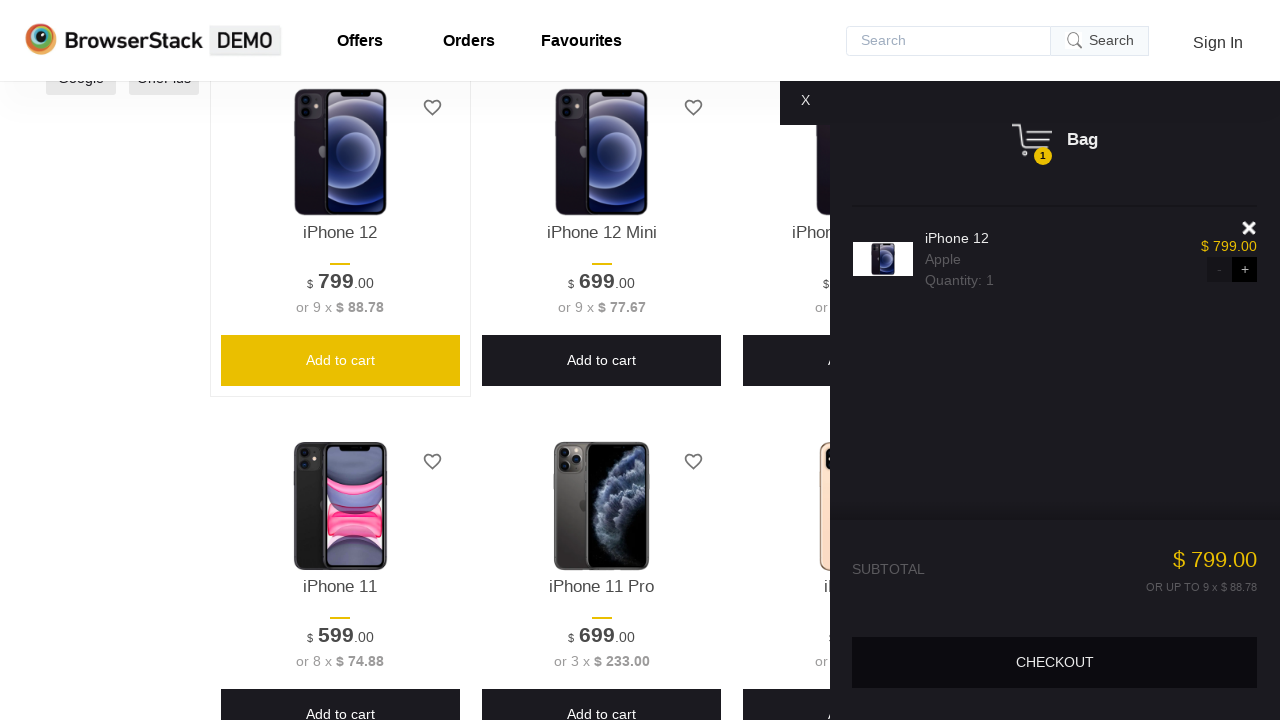